Tests the flight booking flow on BlazeDemo by selecting origin and destination cities, searching for flights, choosing the first available flight, and completing the purchase to verify the confirmation page loads.

Starting URL: https://blazedemo.com/

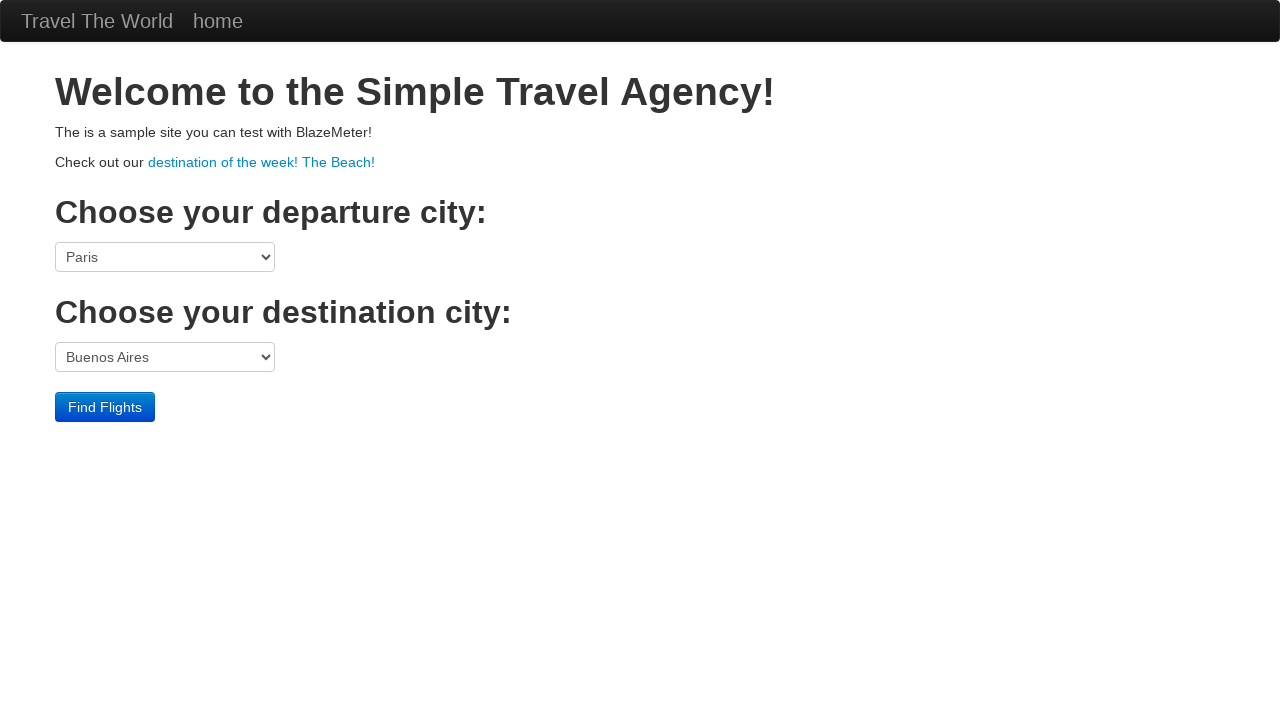

Selected Boston as origin city on select[name='fromPort']
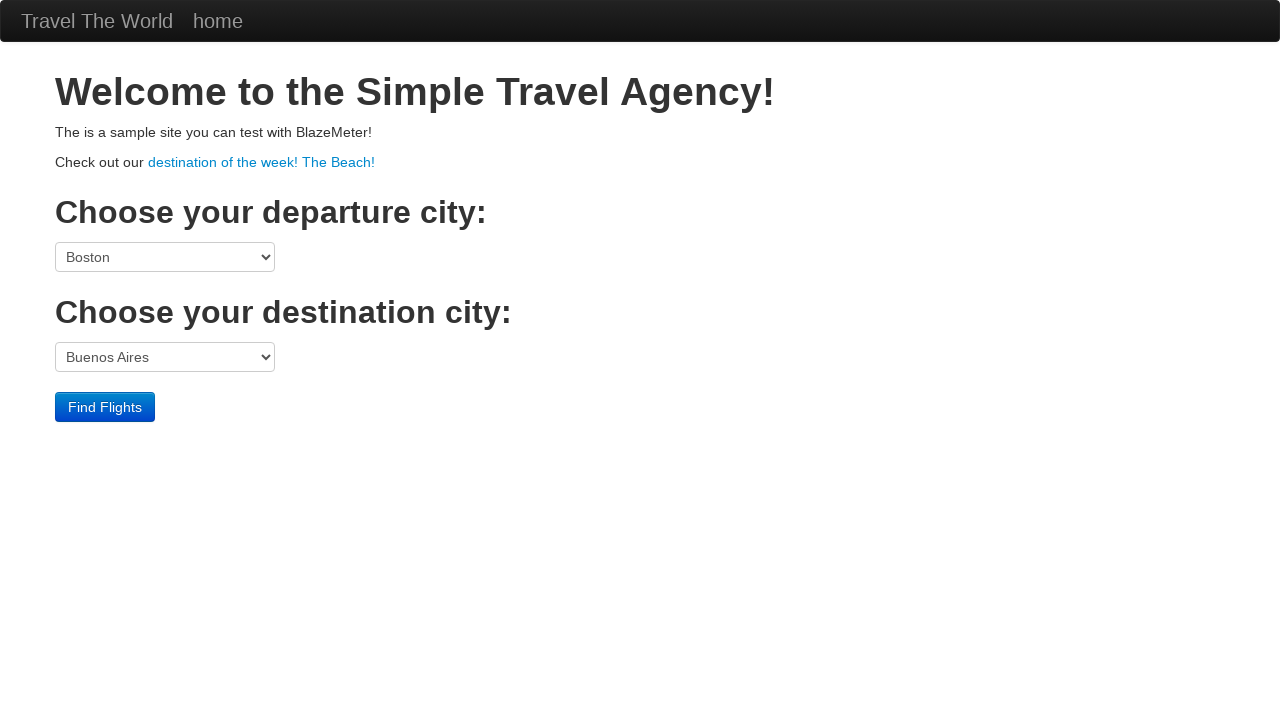

Selected London as destination city on select[name='toPort']
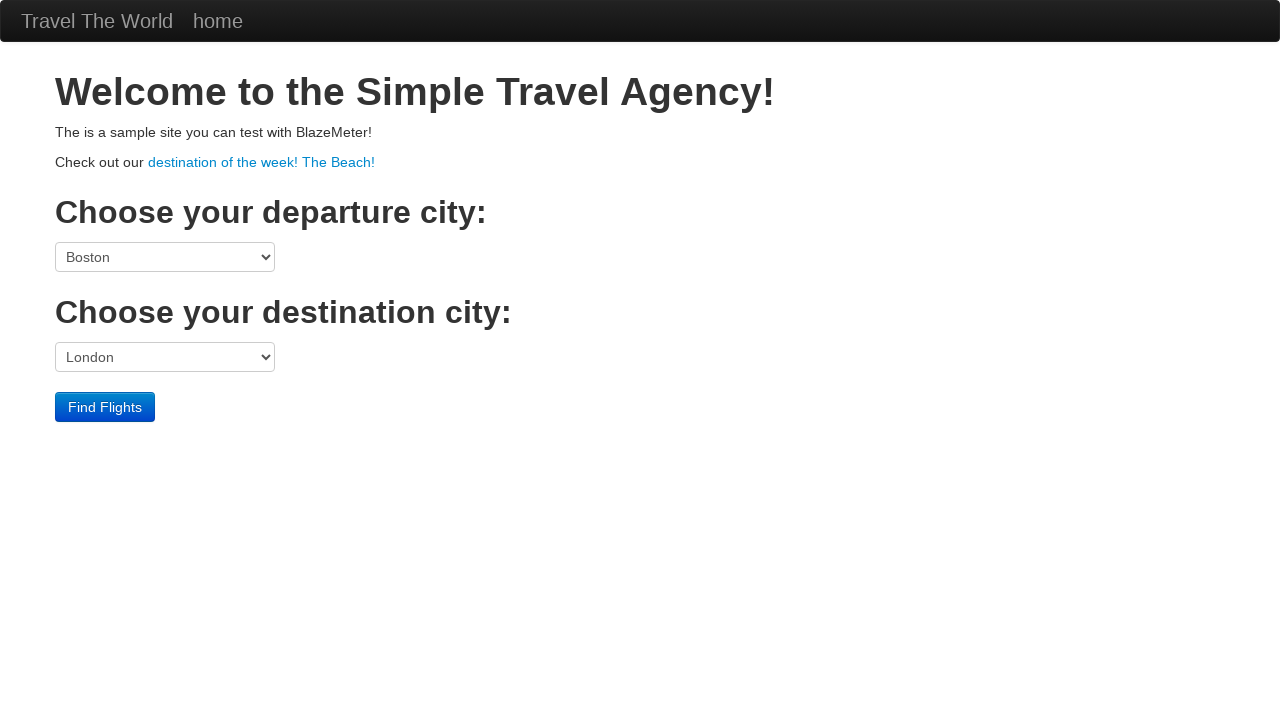

Clicked search button to find flights at (105, 407) on .btn-primary
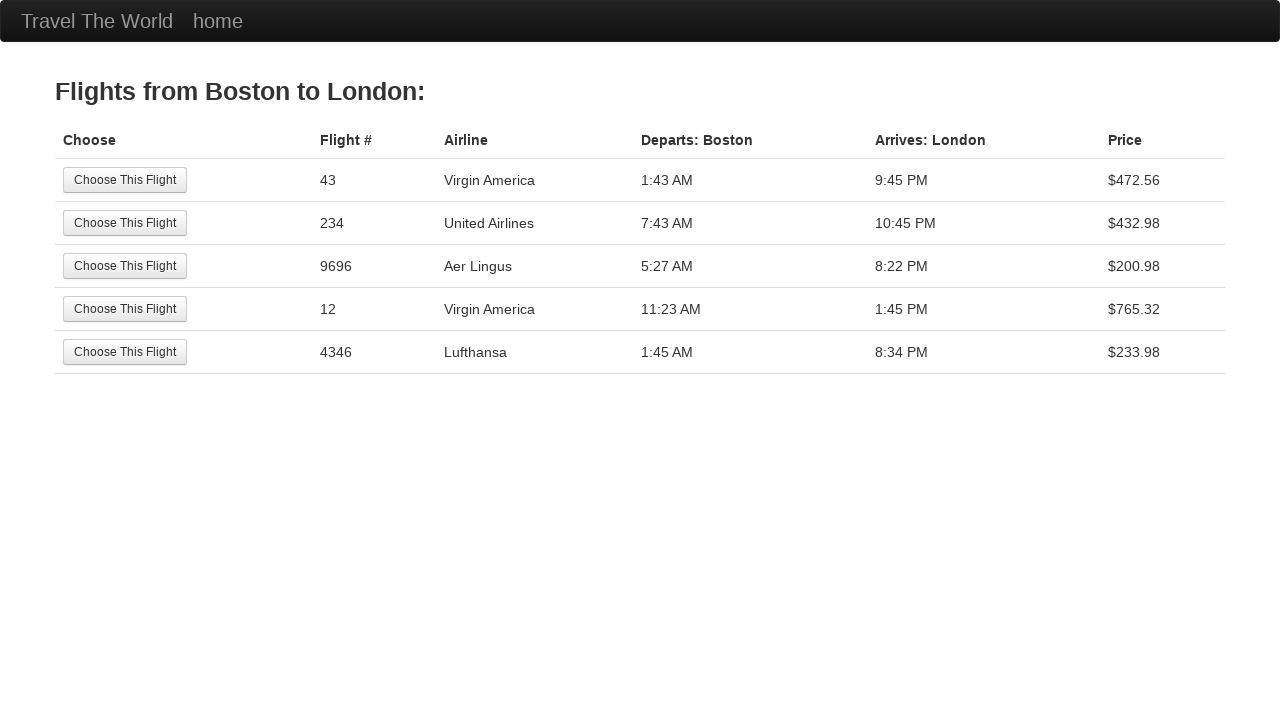

Selected the first available flight at (125, 180) on tr:nth-child(1) .btn
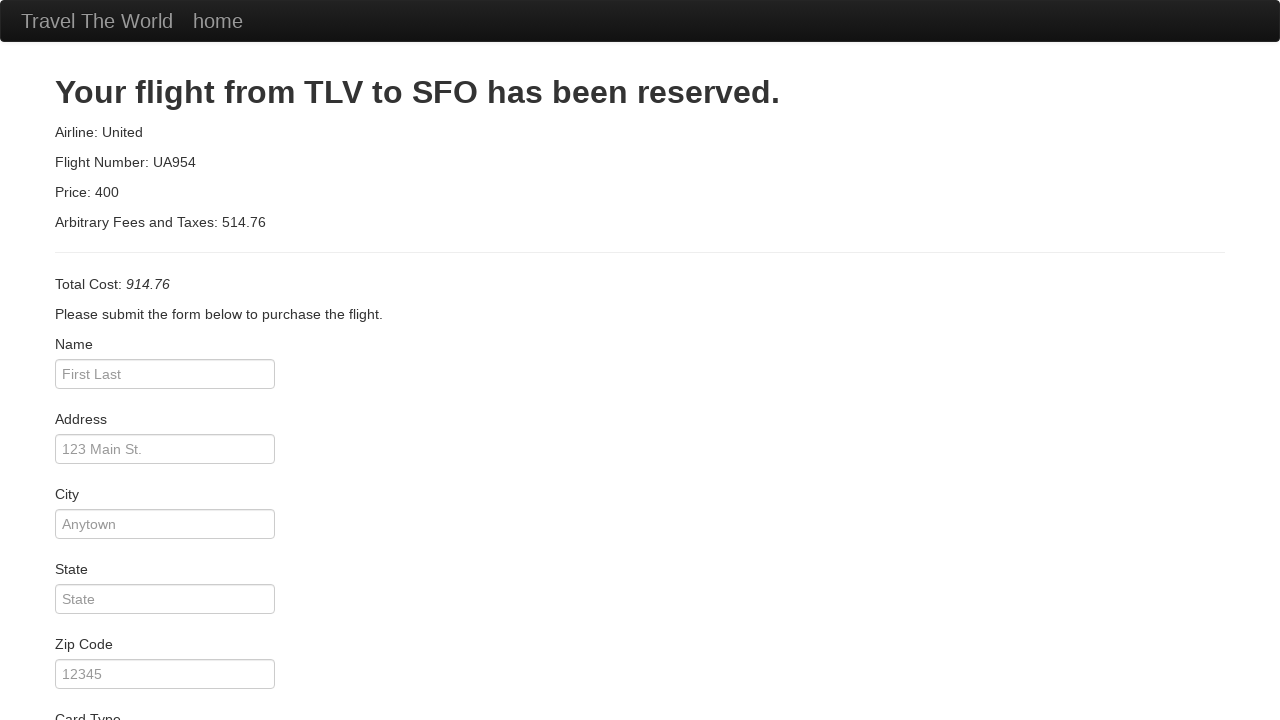

Clicked button to confirm and complete purchase at (118, 685) on .btn-primary
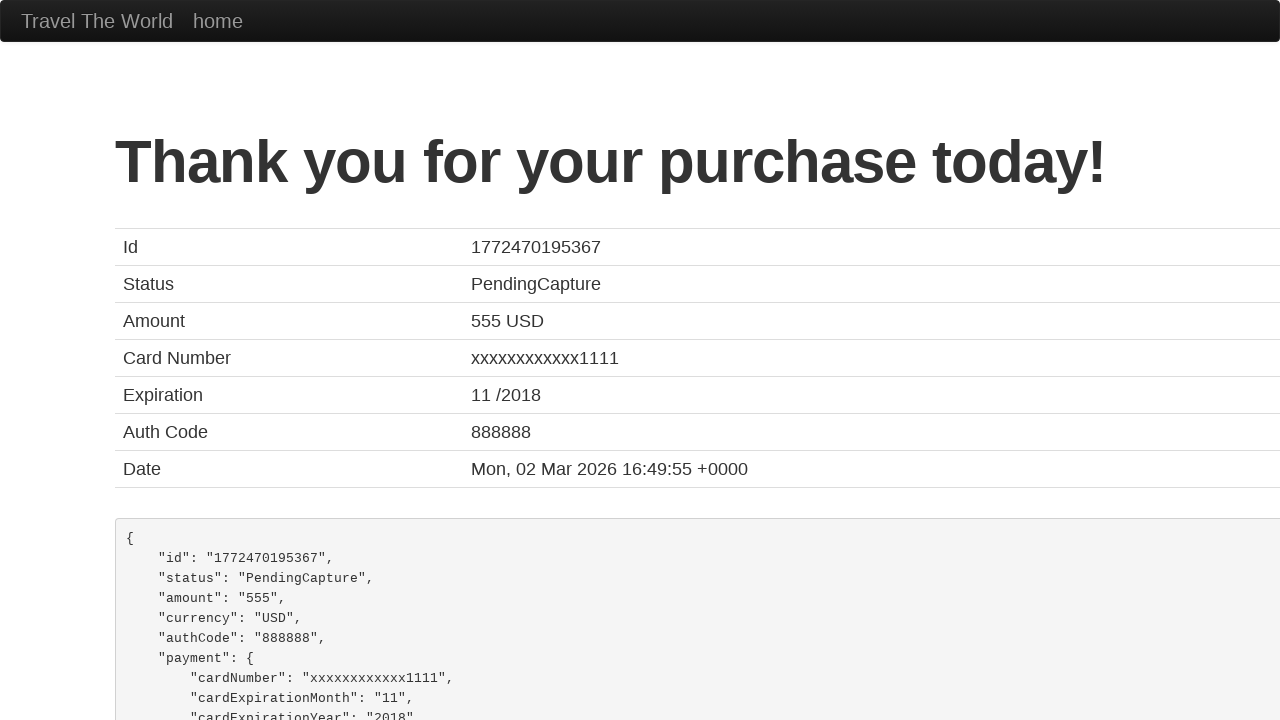

Confirmation page fully loaded
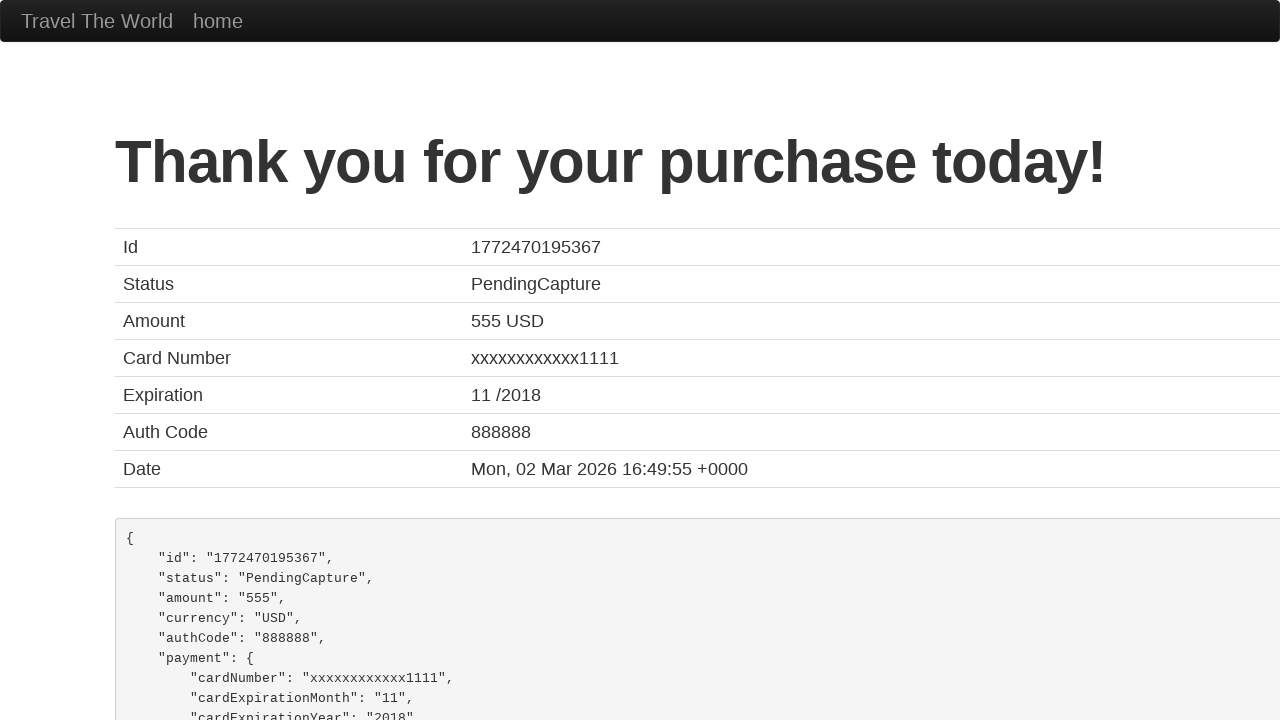

Verified page title is 'BlazeDemo Confirmation'
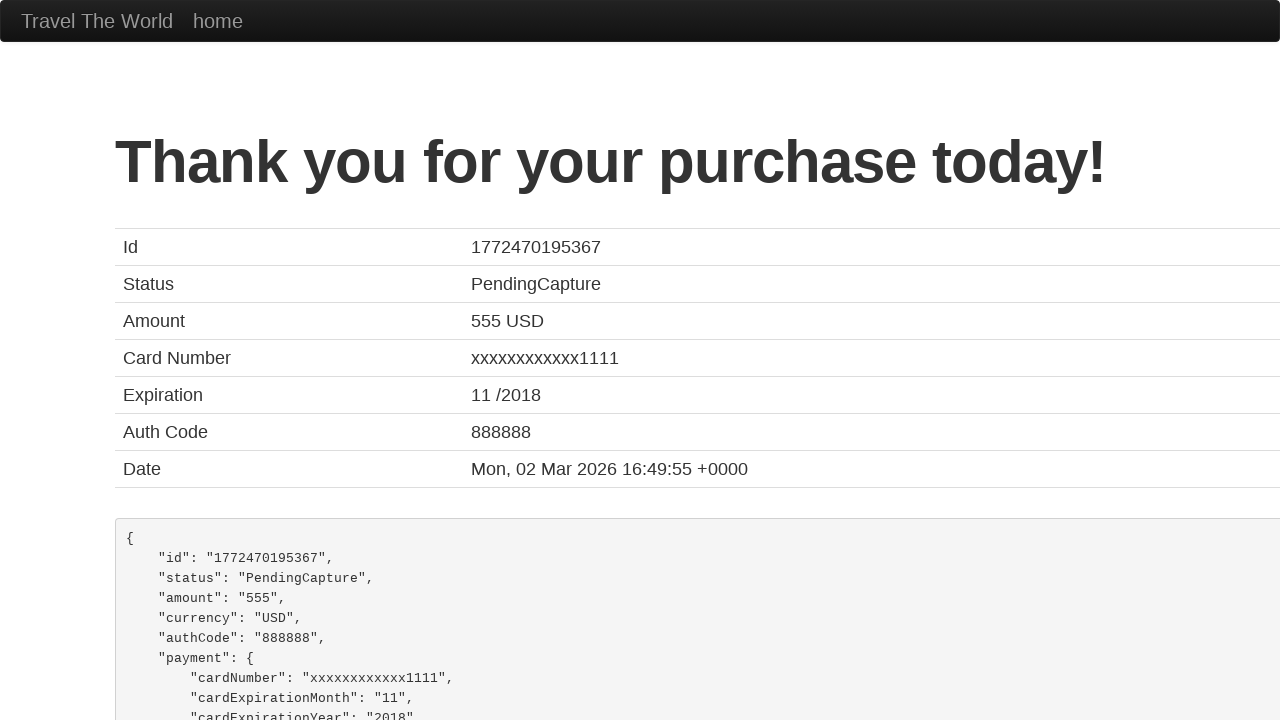

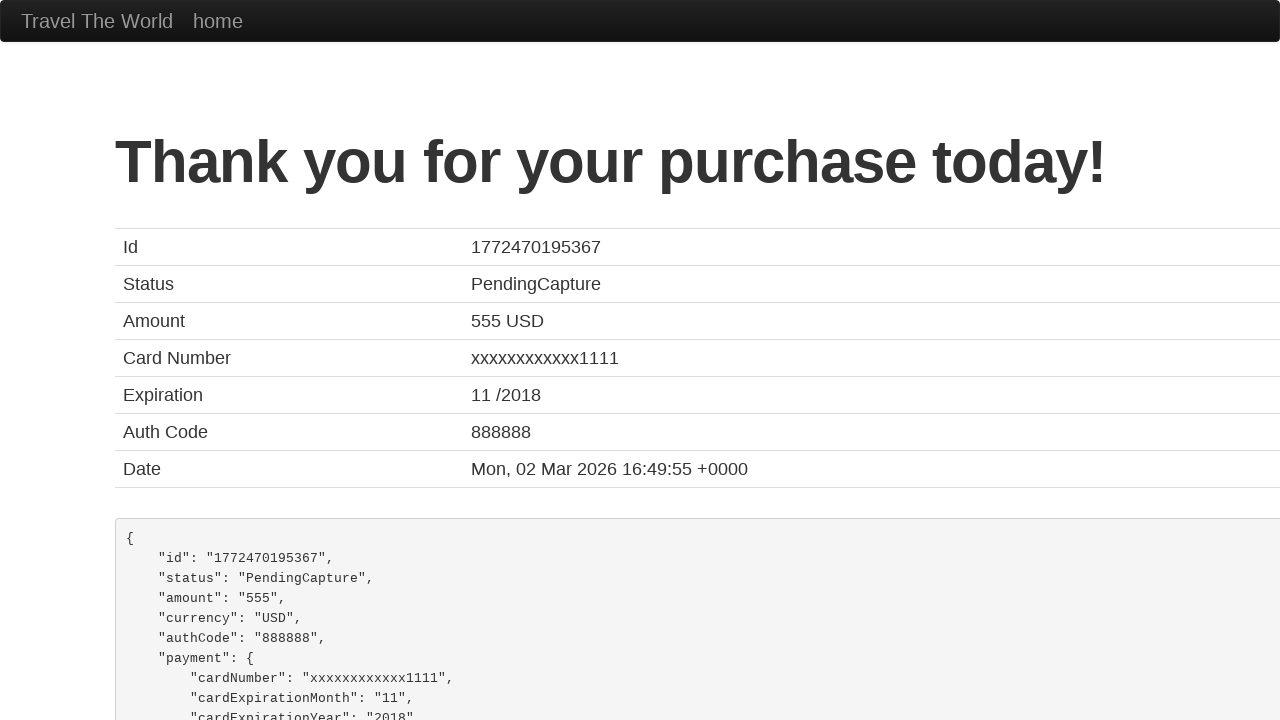